Navigates through three different websites sequentially: CodersLab main page, MyStore test lab, and Hotel test lab, demonstrating basic page navigation.

Starting URL: https://coderslab.pl/pl

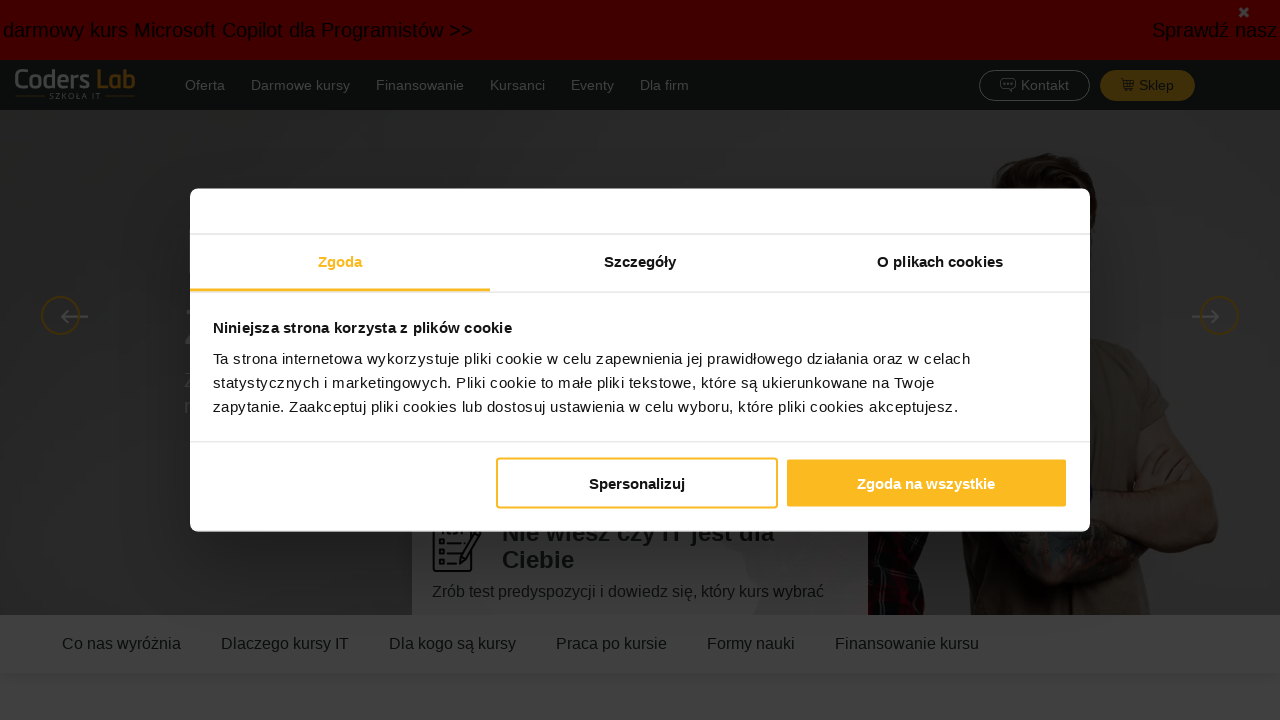

Navigated to CodersLab main page
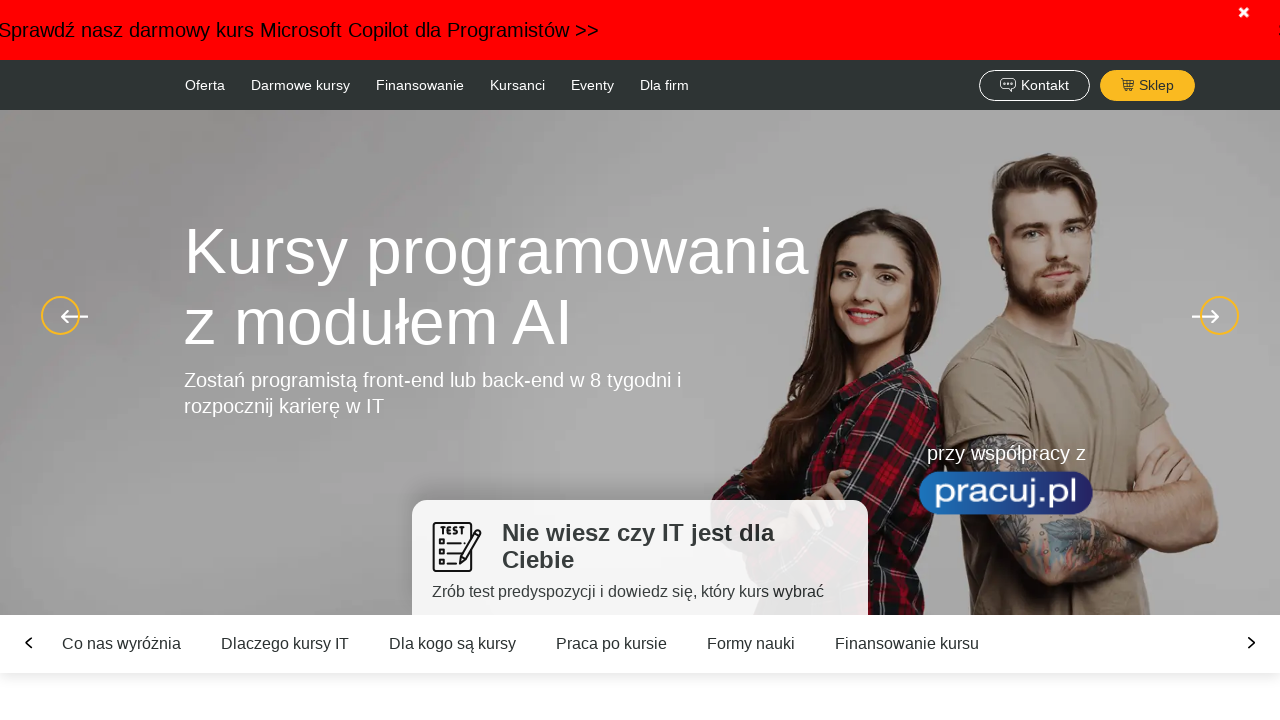

Navigated to MyStore test lab page
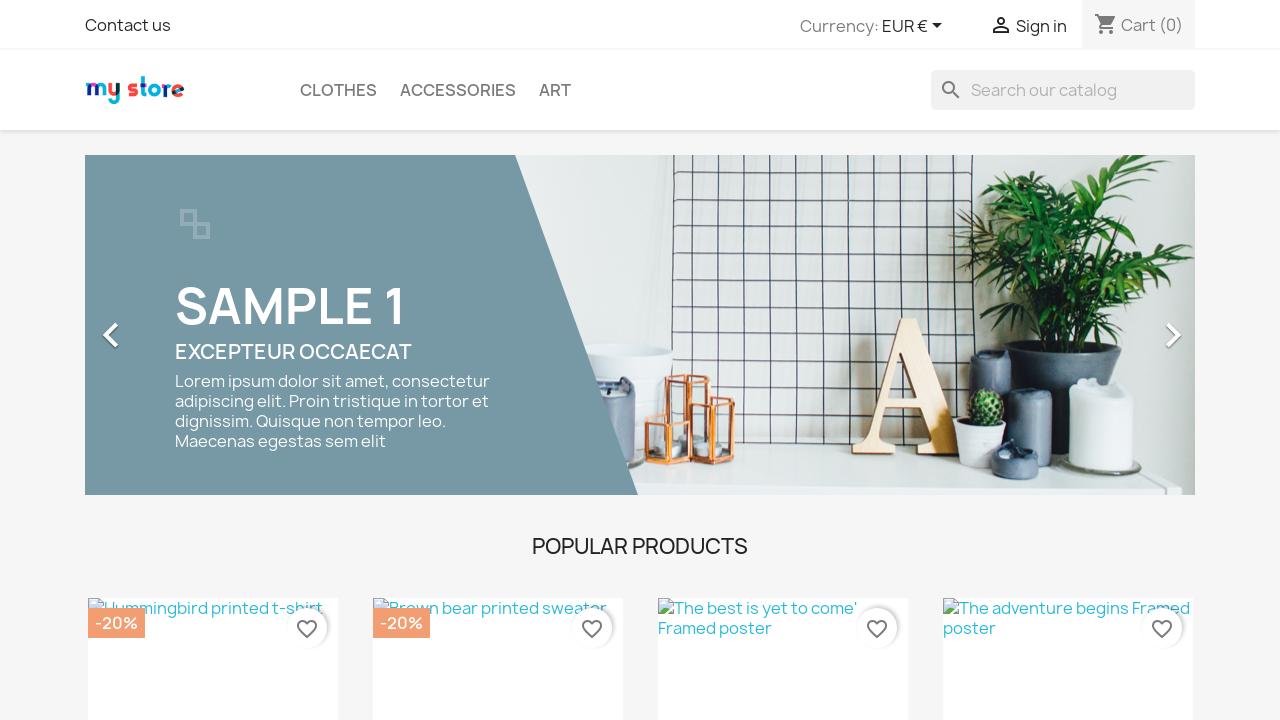

Navigated to Hotel test lab page
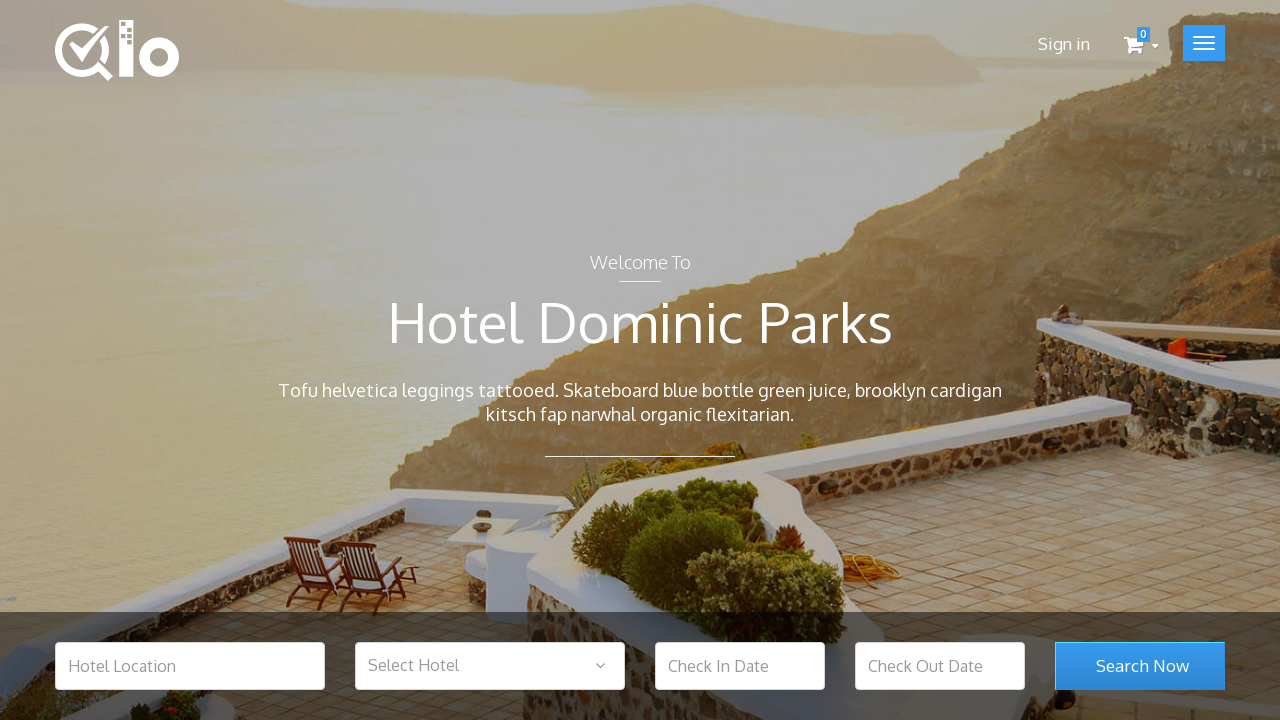

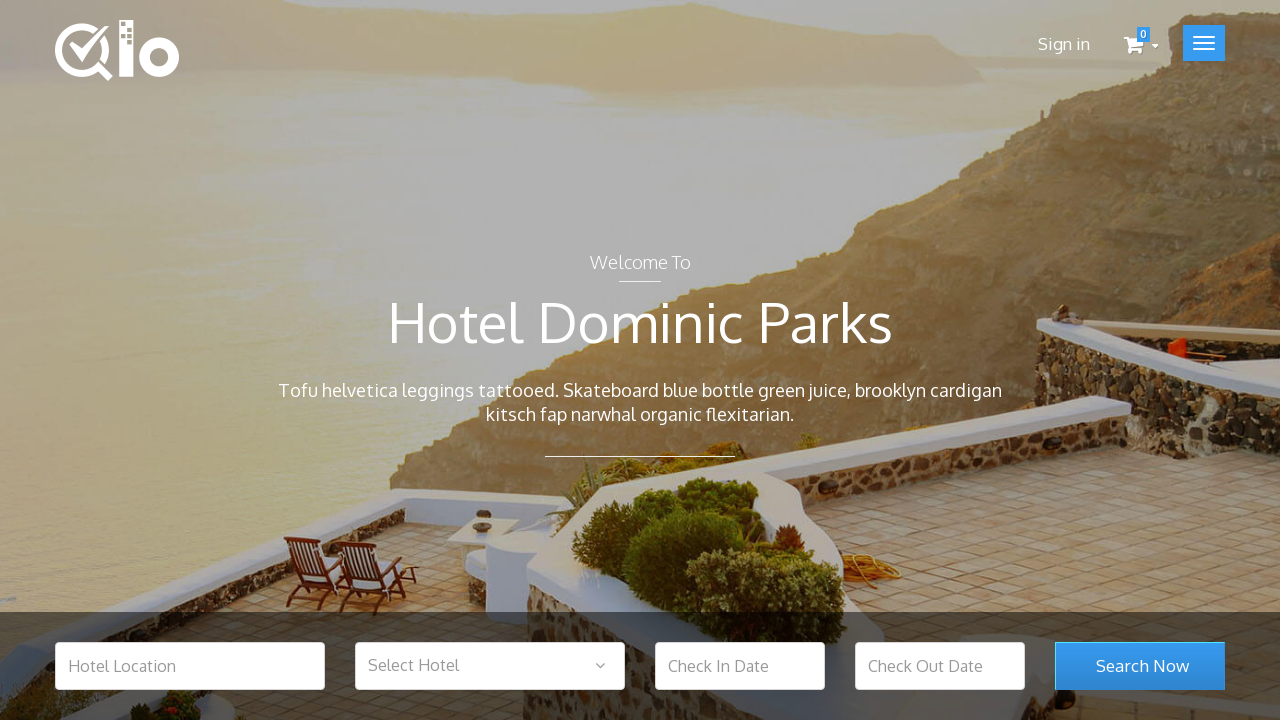